Tests email validation by entering an invalid email format and checking for validation message

Starting URL: https://automationexercise.com/contact_us

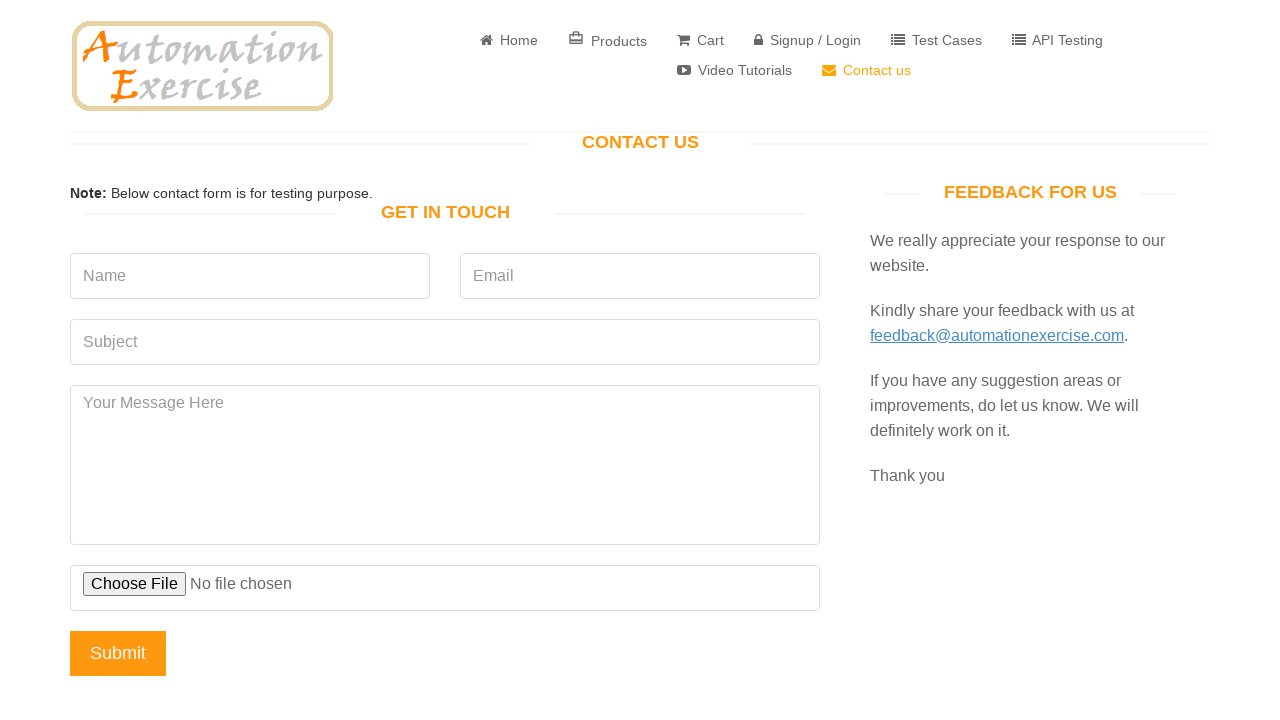

Filled email field with invalid email format 'FakeEmail.com' (missing @ symbol) on input[name='email']
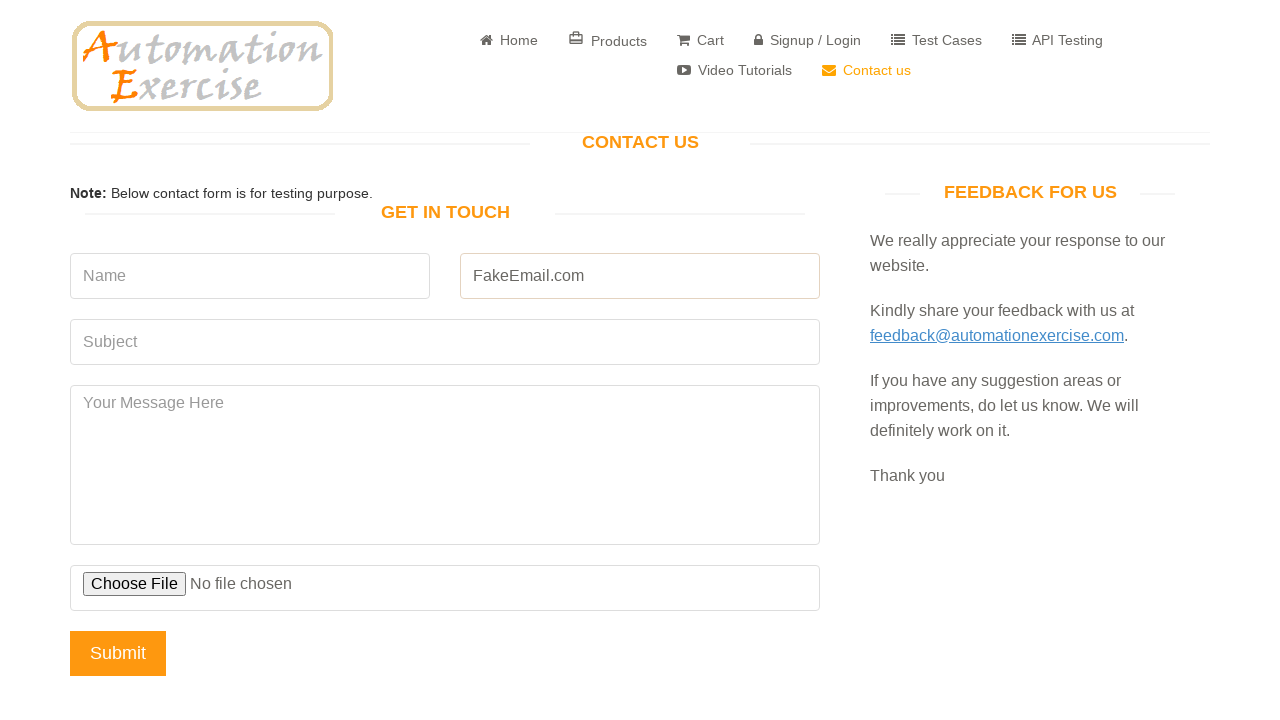

Clicked submit button to trigger email validation at (118, 653) on input[type='submit']
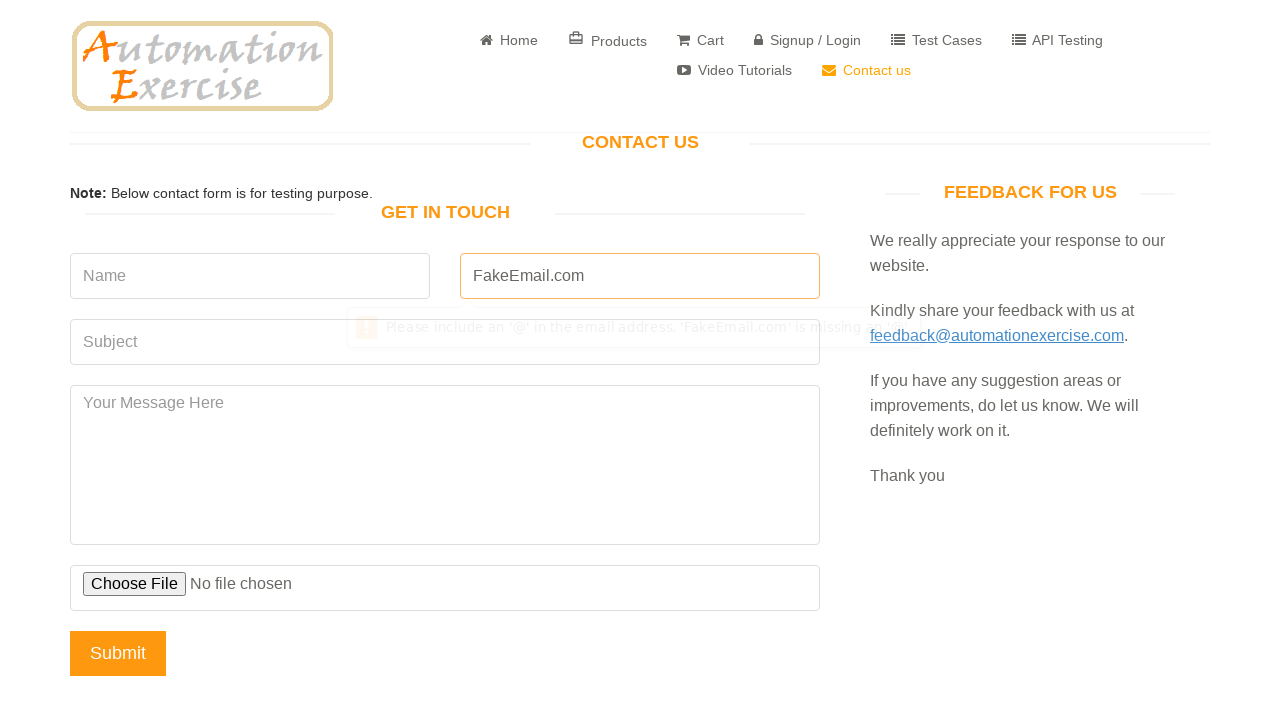

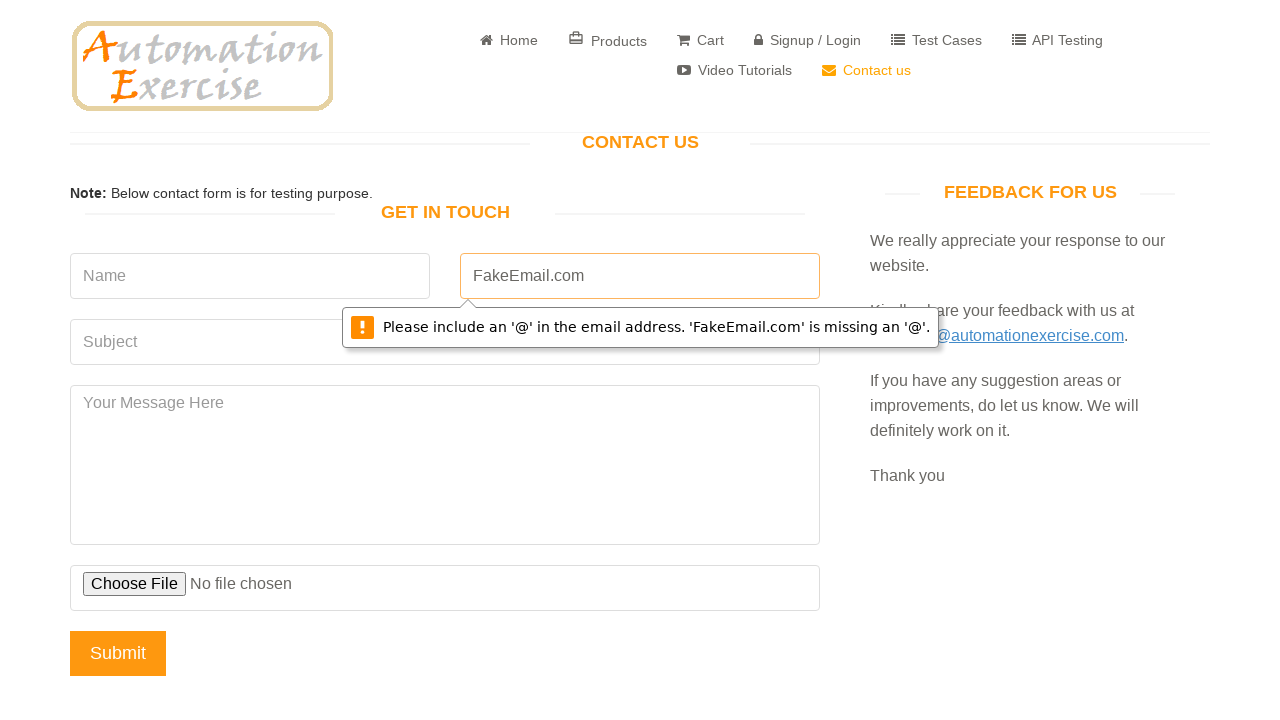